Tests selecting the "Yes" radio button on the DemoQA radio button page by clicking its label

Starting URL: https://demoqa.com/radio-button

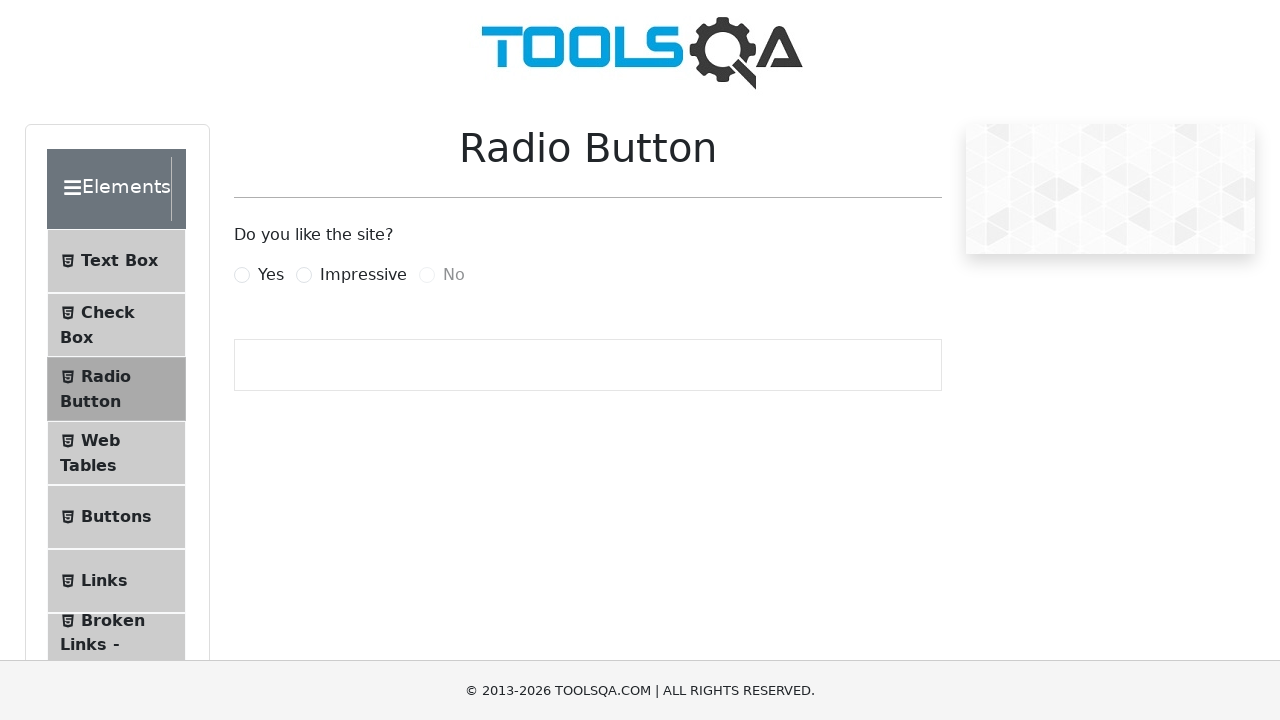

Navigated to DemoQA radio button page
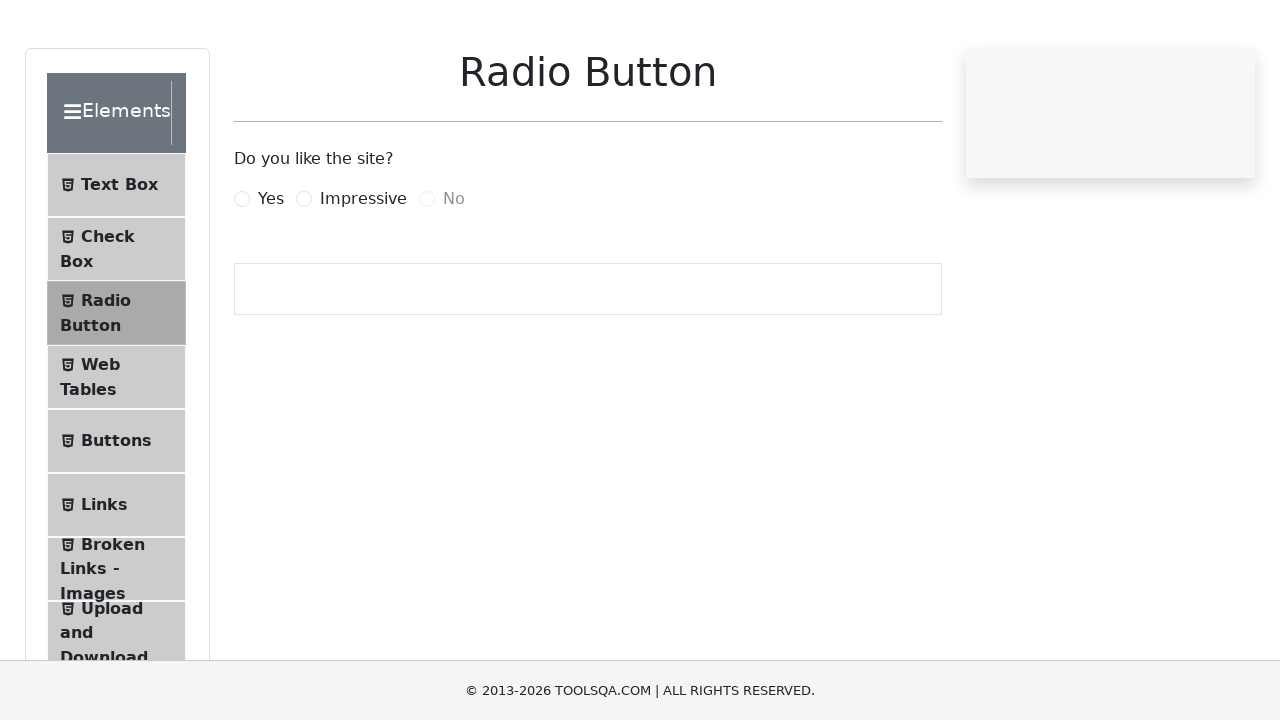

Clicked the 'Yes' radio button label at (271, 275) on label[for='yesRadio']
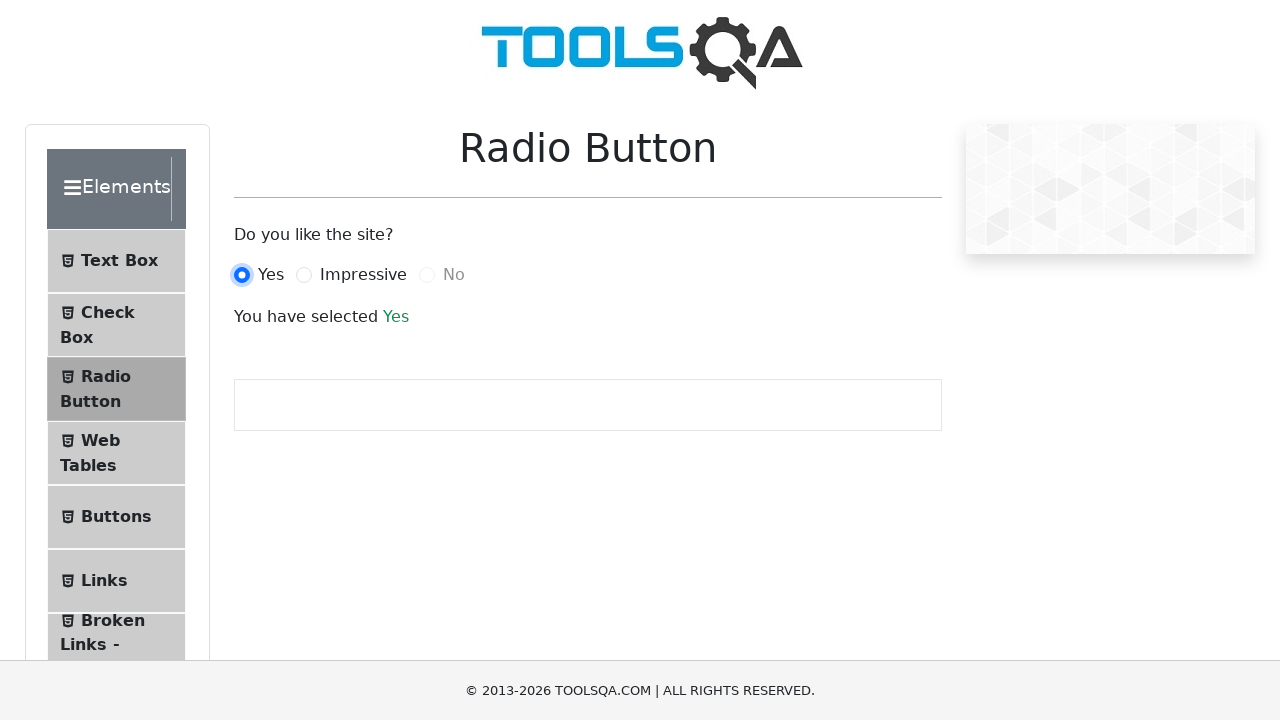

Verified the 'Yes' radio button is selected
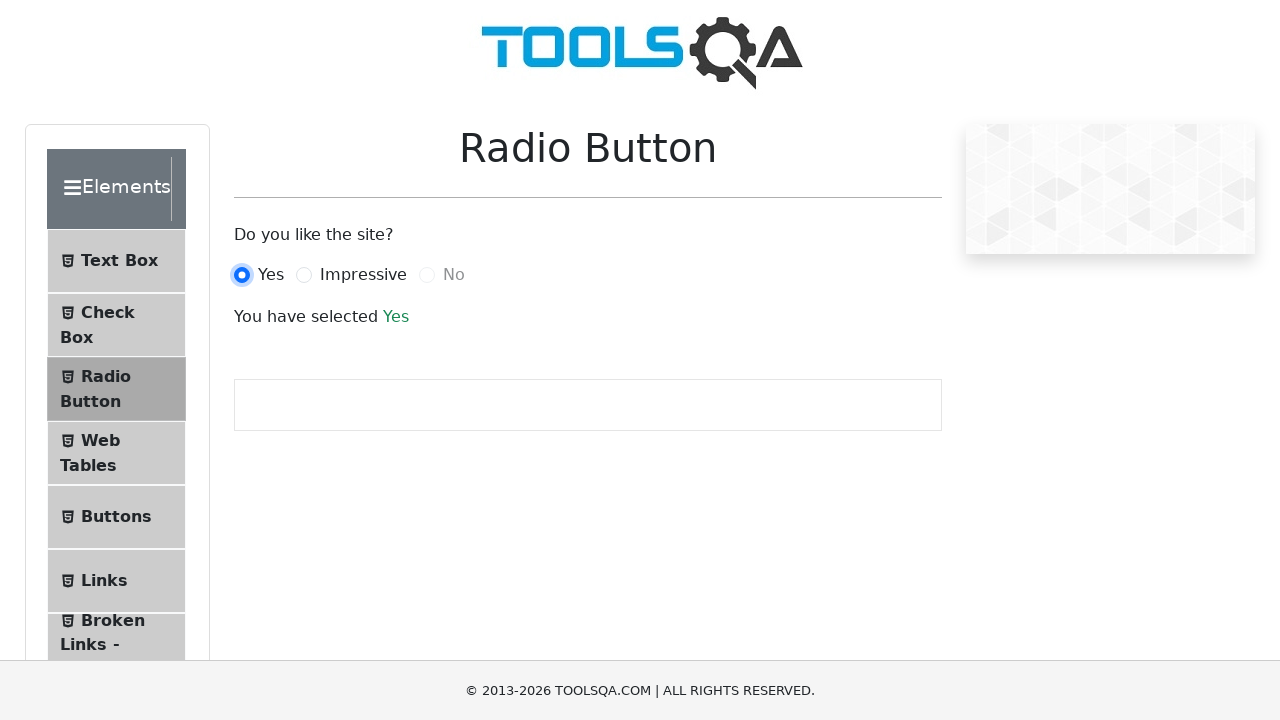

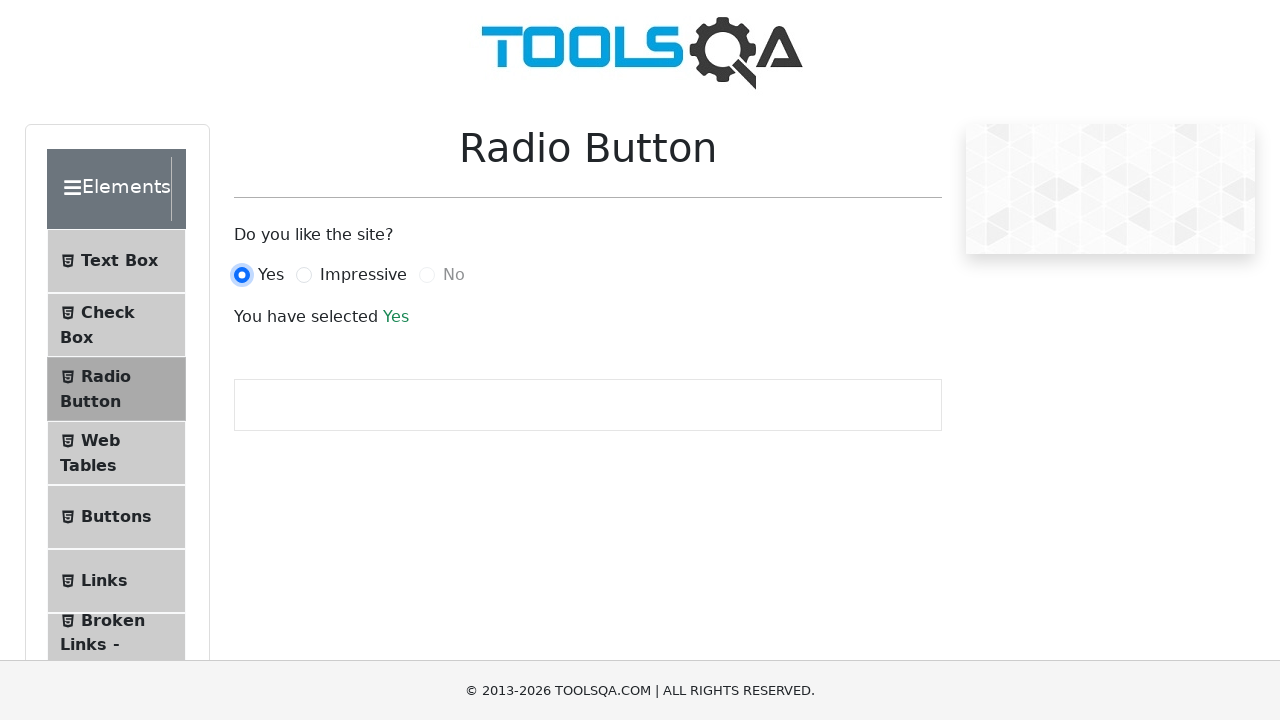